Tests mouse movement inside an iframe by switching to iframe context and hovering over an element

Starting URL: http://guinea-pig.webdriver.io/pointer.html

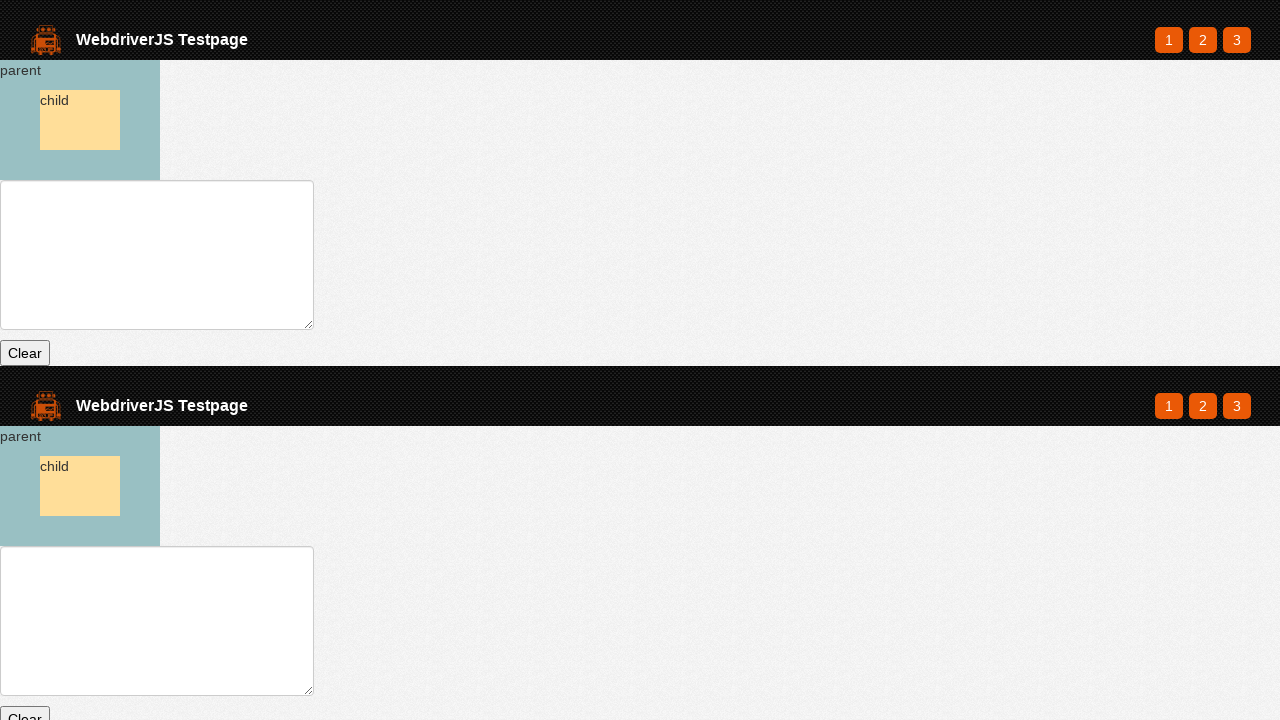

Waited for parent element to exist
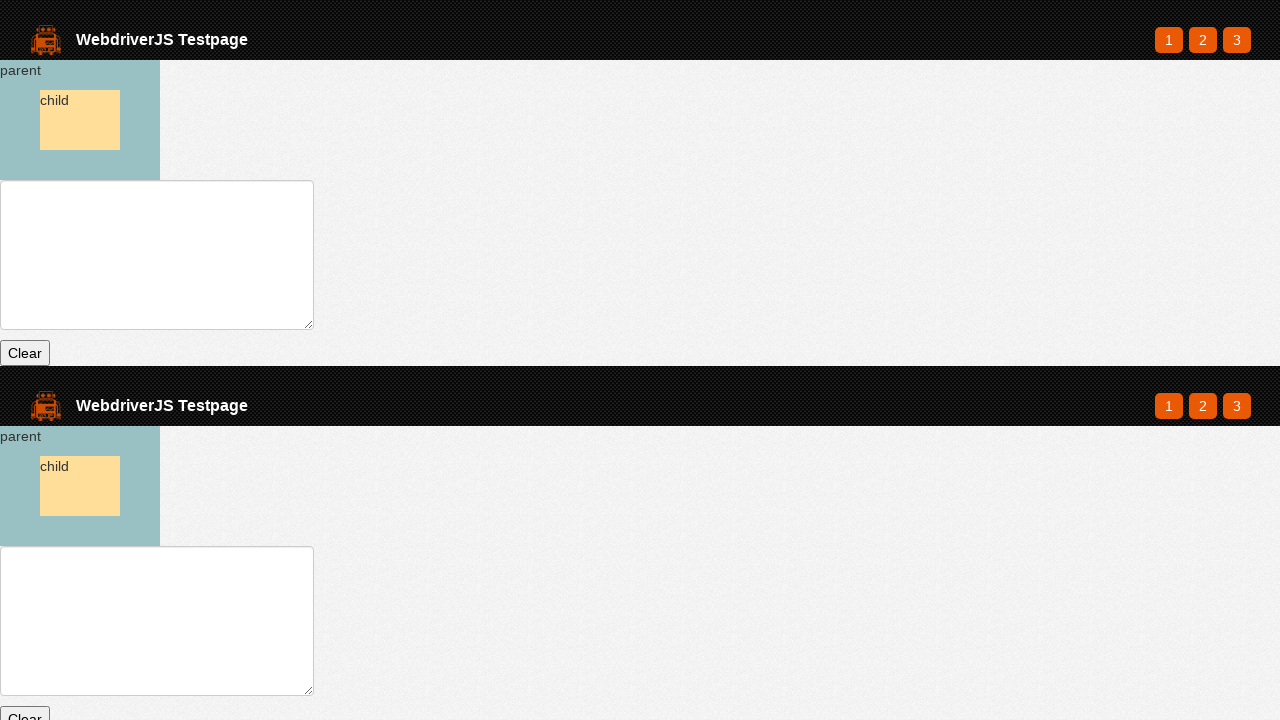

Located iframe with class 'code-tabs__result'
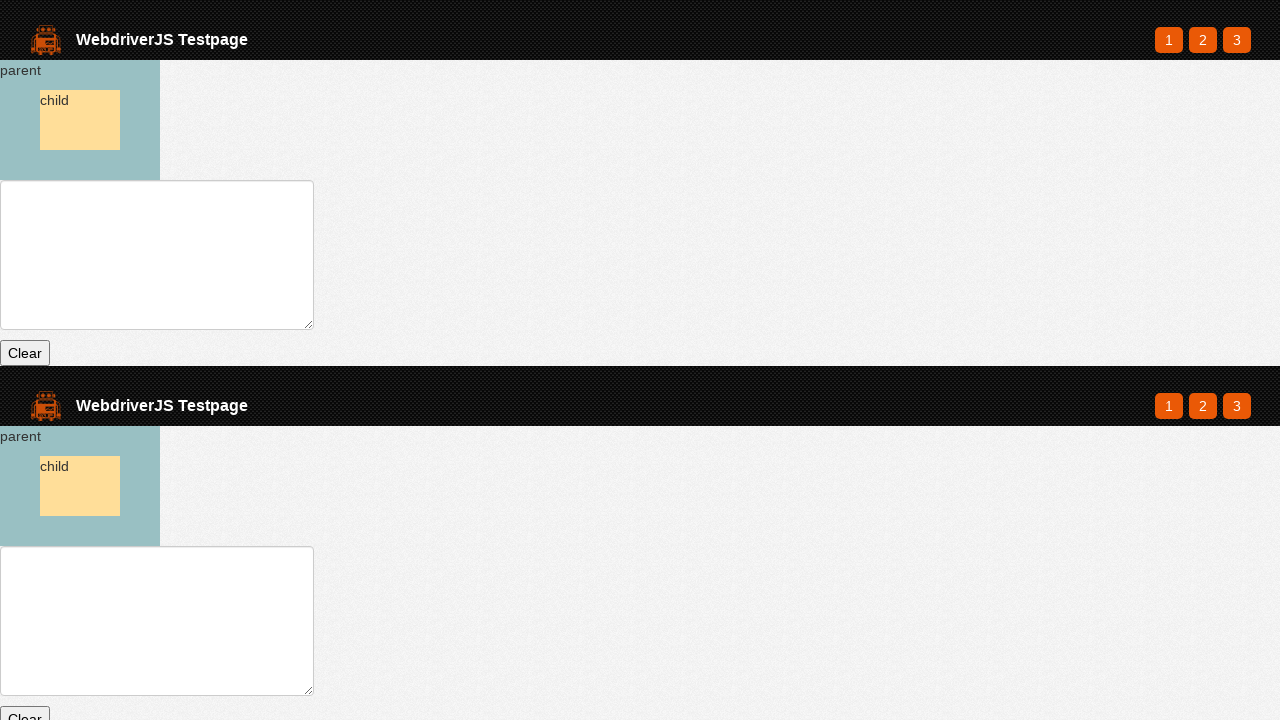

Hovered over parent element inside iframe at (80, 486) on iframe.code-tabs__result >> internal:control=enter-frame >> #parent
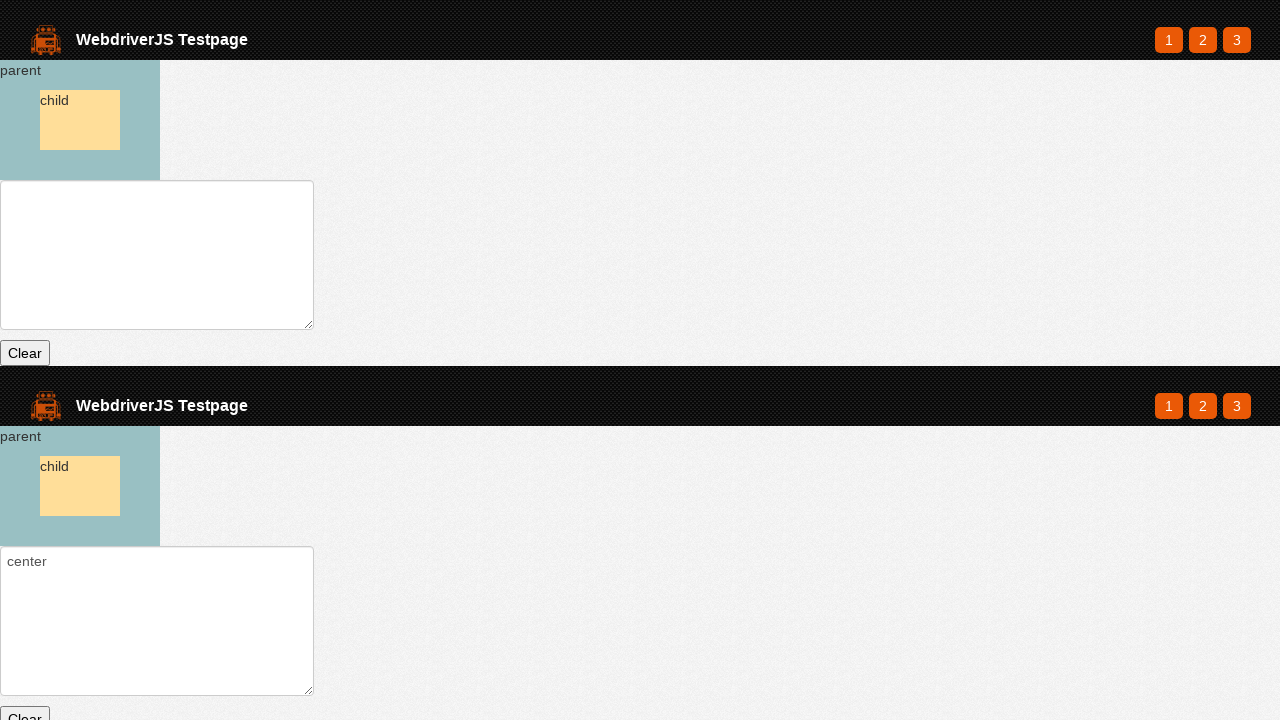

Retrieved text value from element inside iframe
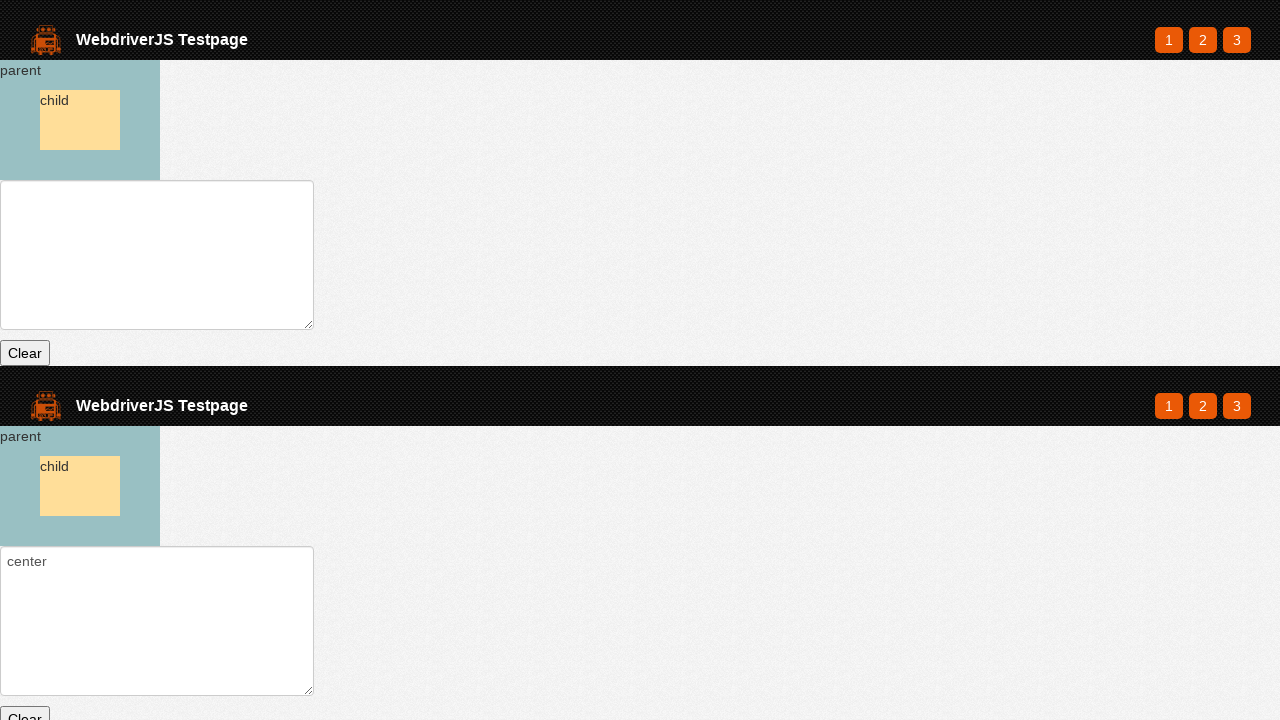

Asserted that text value ends with 'center\n'
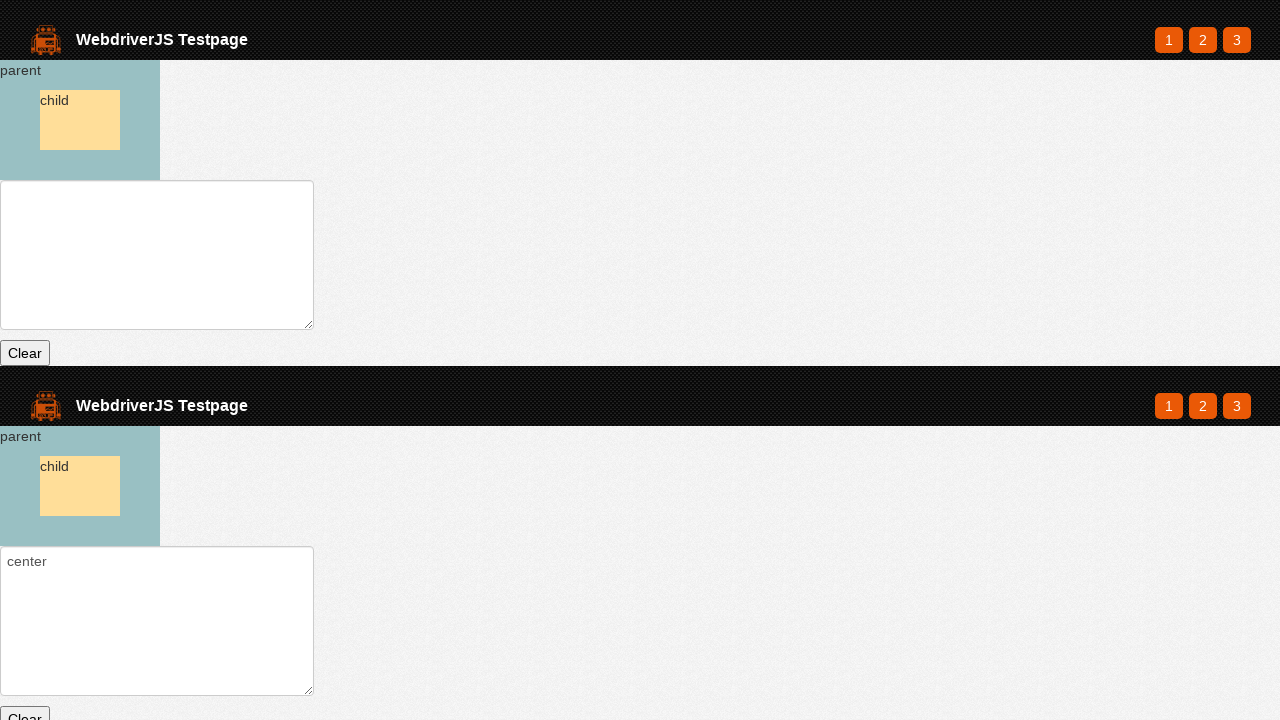

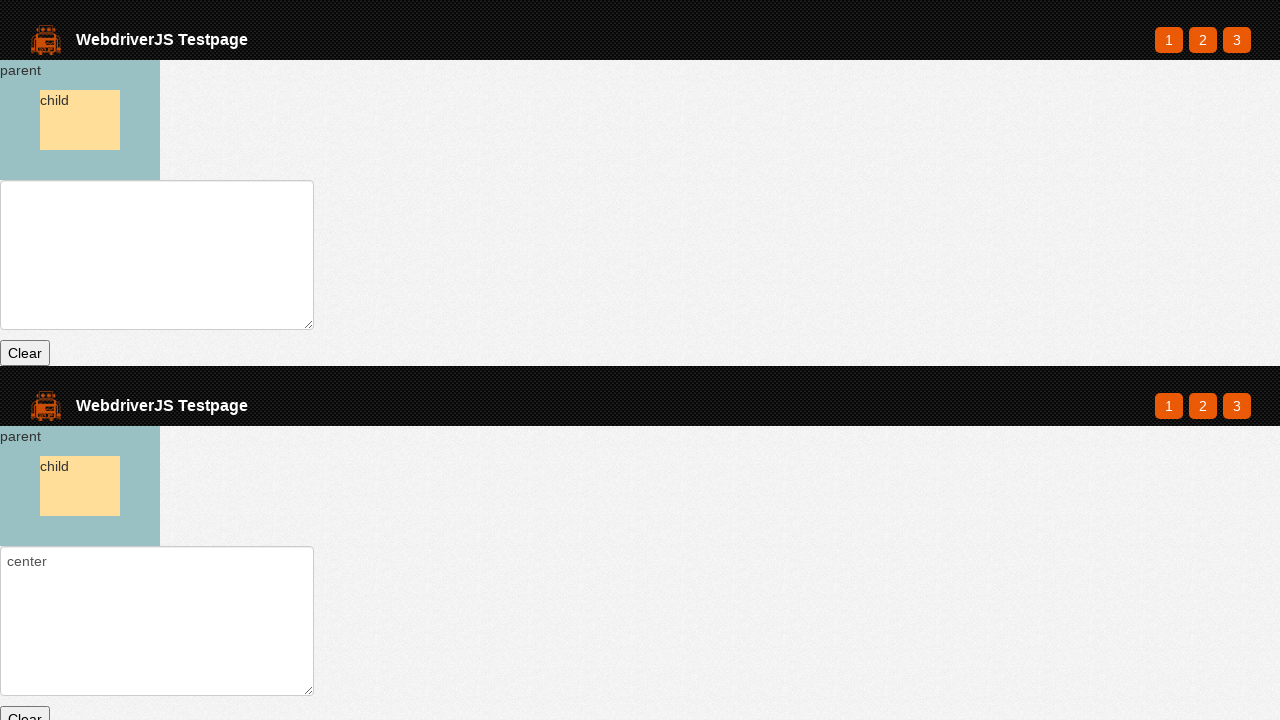